Tests a registration form by filling in personal information fields (name, surname, email, phone, address) and submitting the form

Starting URL: http://suninjuly.github.io/registration1.html

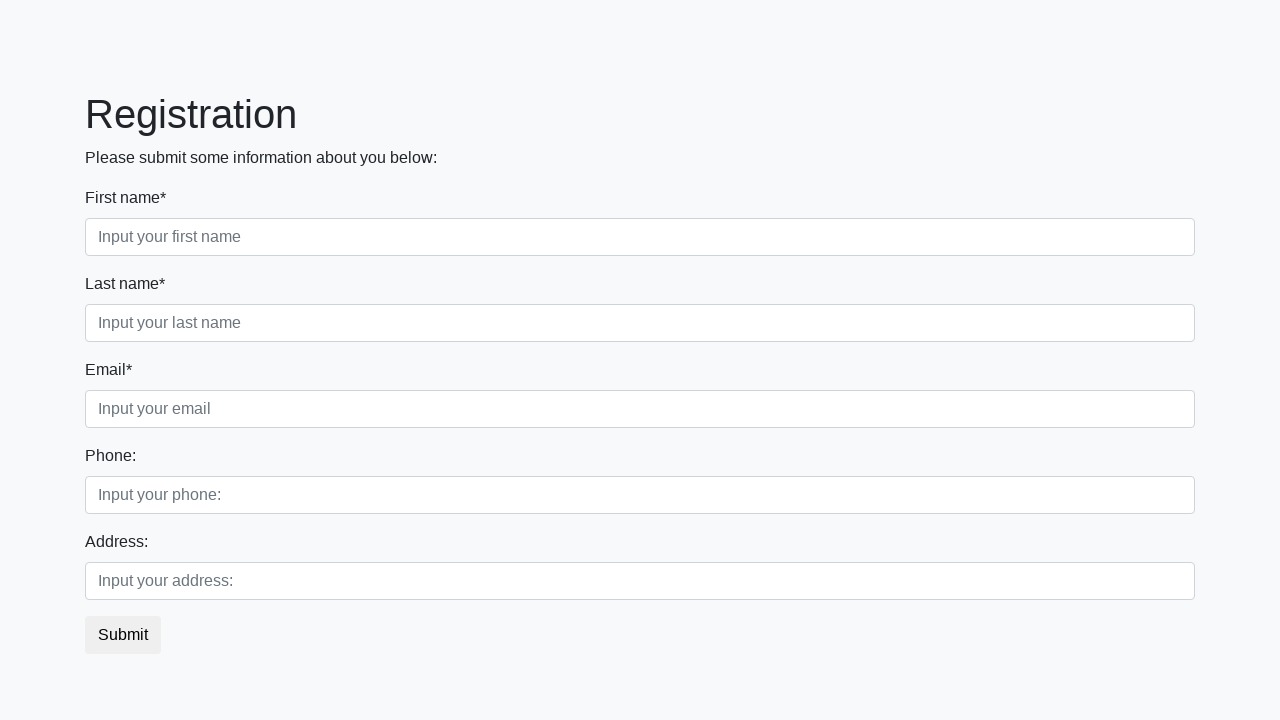

Filled first name field with 'Ivan' on //div[@class="first_block"]/div[1]/input
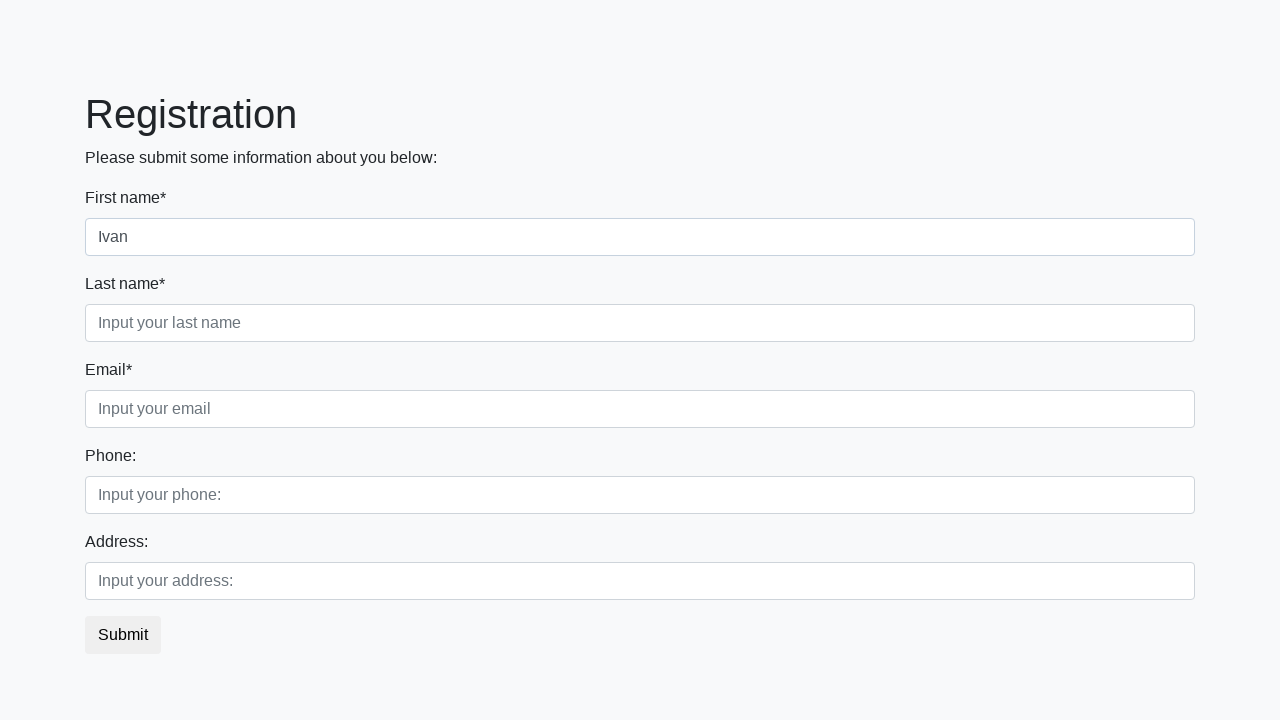

Filled last name field with 'Ivanov' on //div[@class="first_block"]/div[2]/input
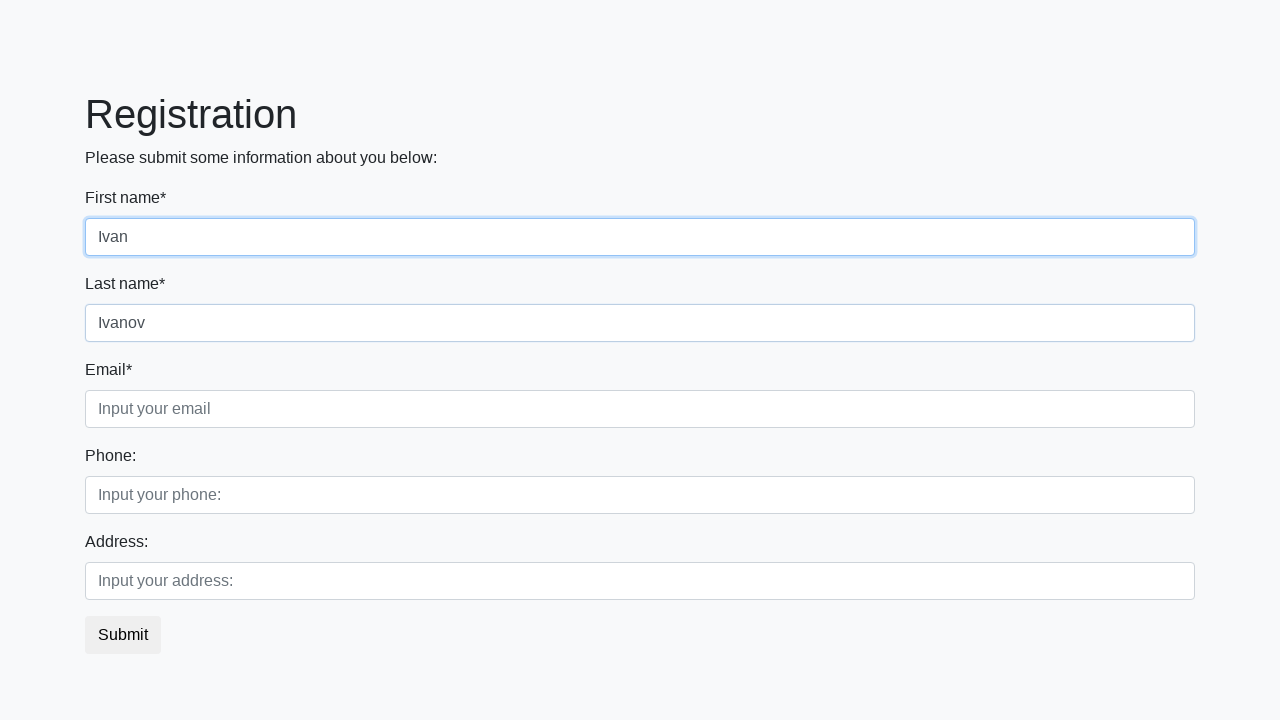

Filled email field with 'qweqwe@mail.ru' on //div[@class="first_block"]/div[3]/input
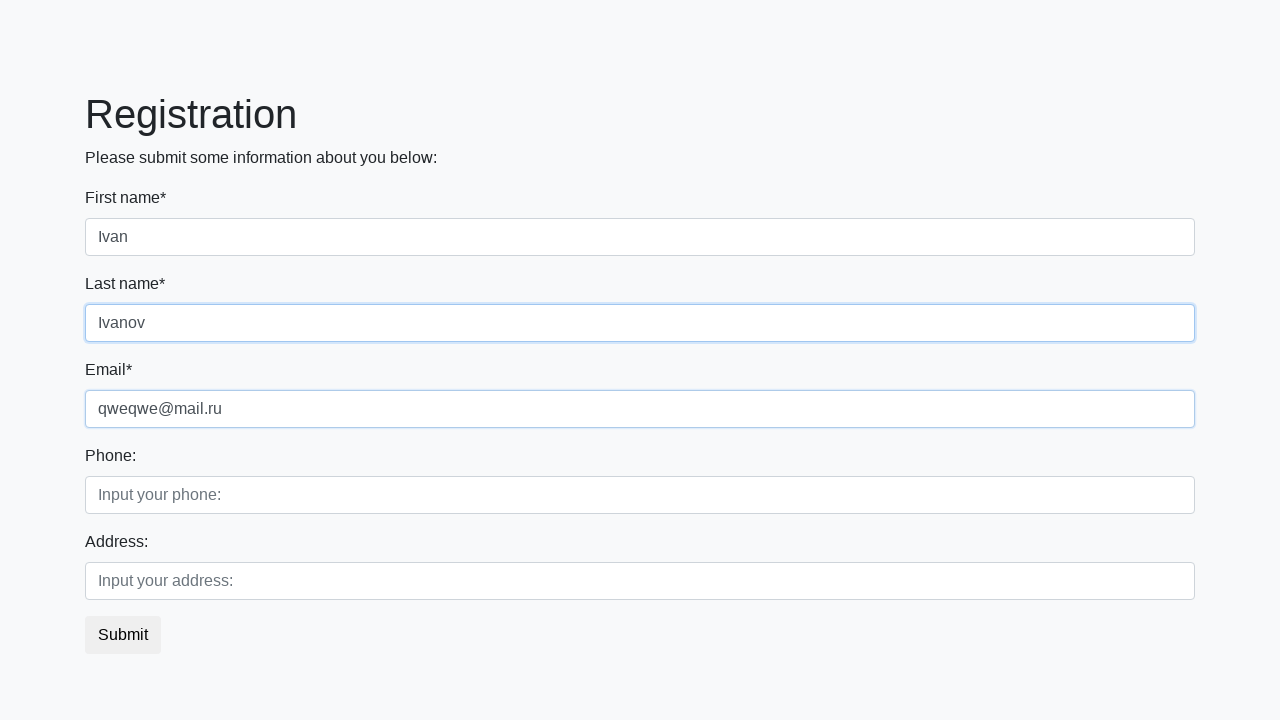

Filled phone number field with '+79154147366' on //div[@class="second_block"]/div[1]/input
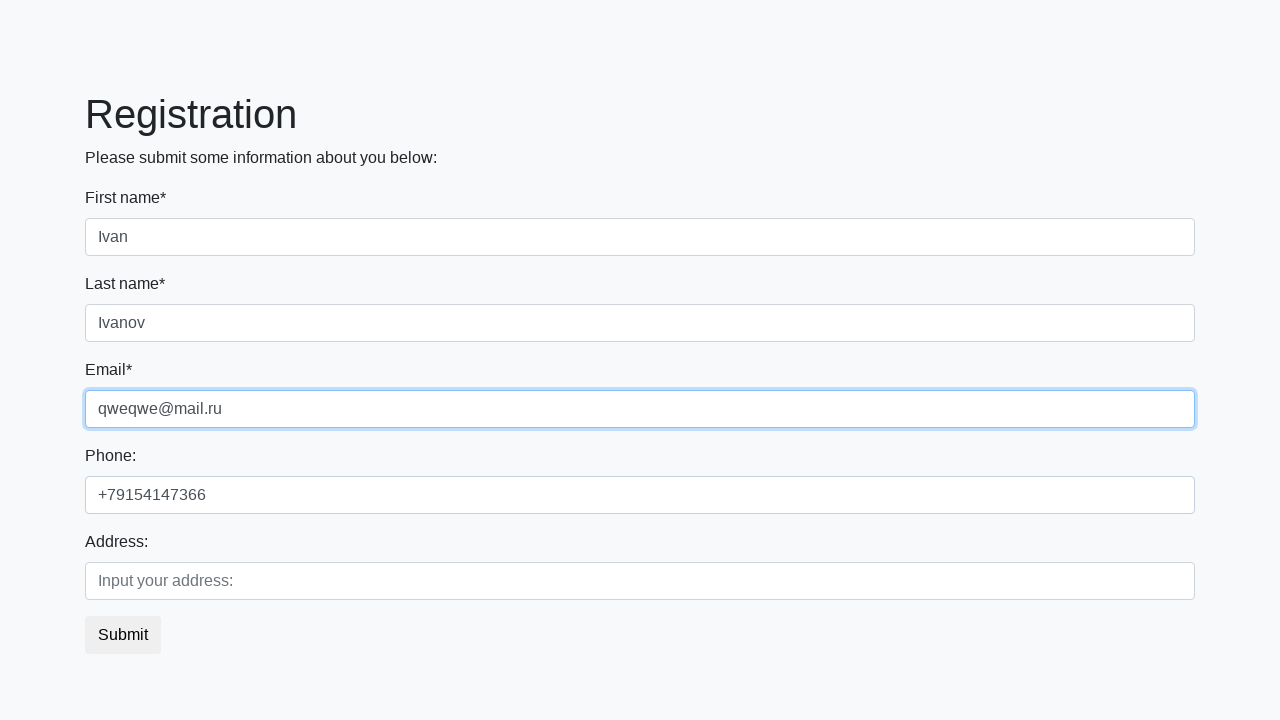

Filled address field with 'ул. Калатушкино д. 1' on //div[@class="second_block"]/div[2]/input
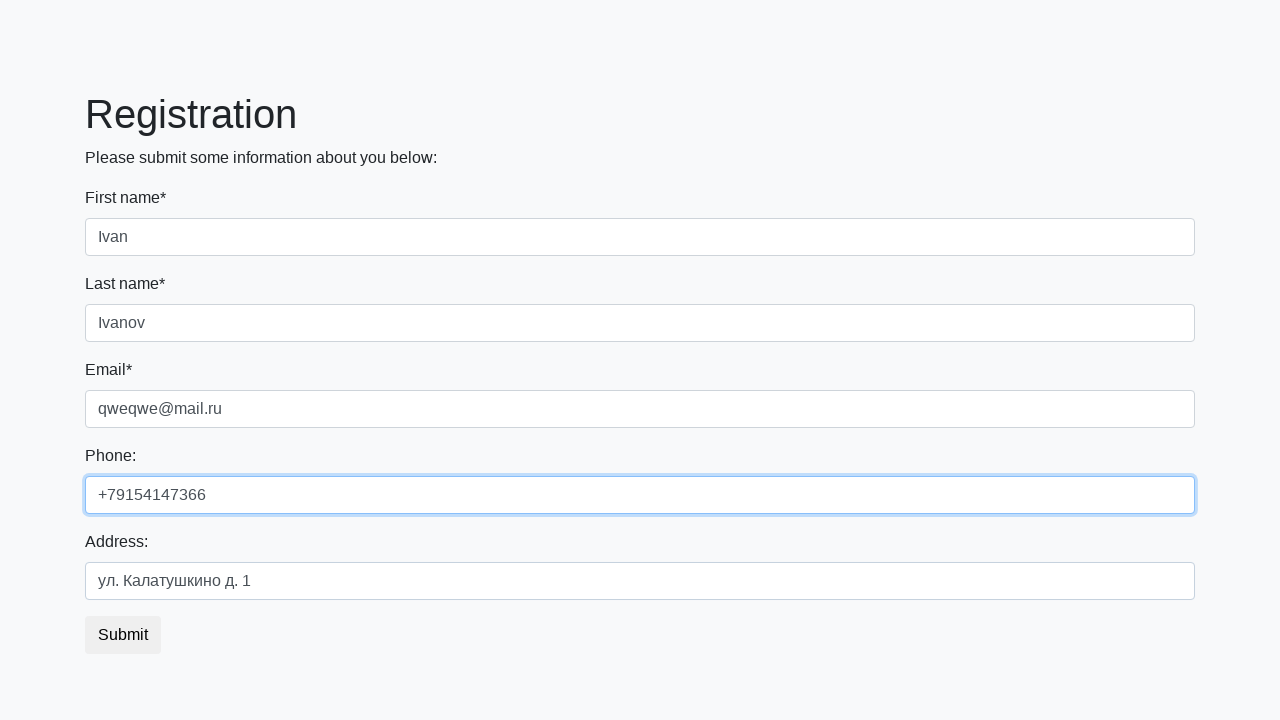

Clicked submit button to register at (123, 635) on .btn-default
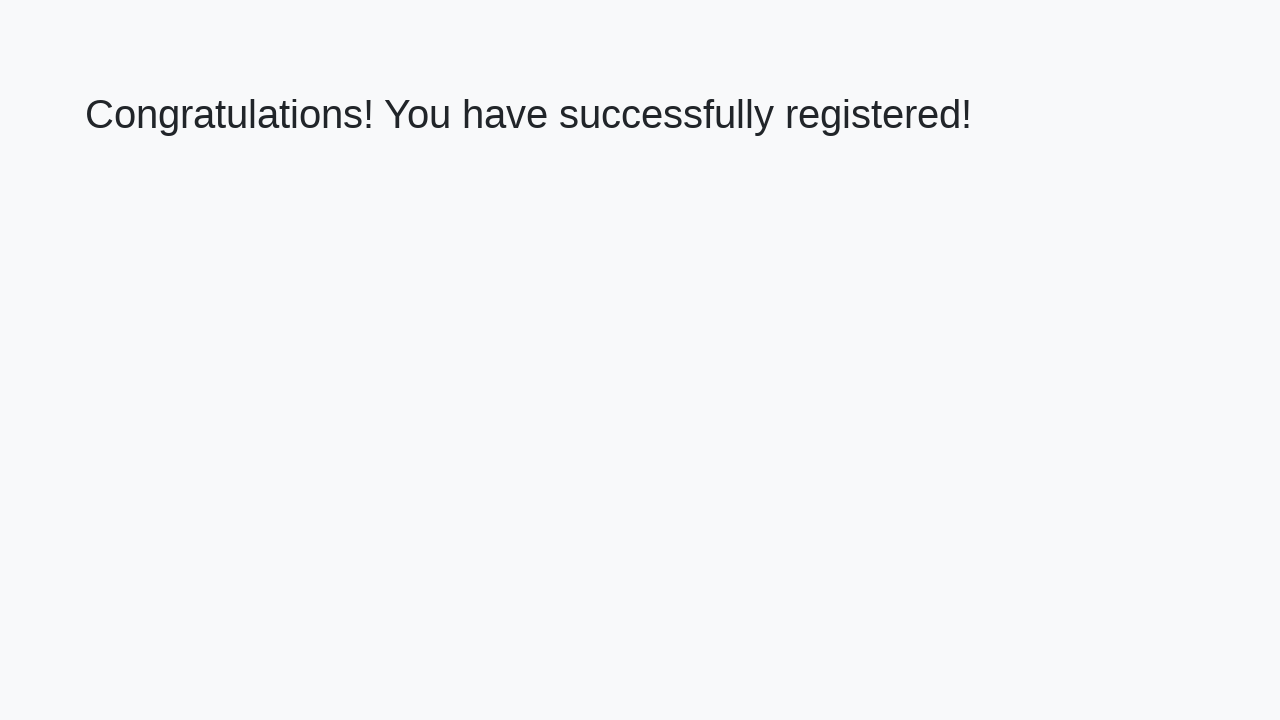

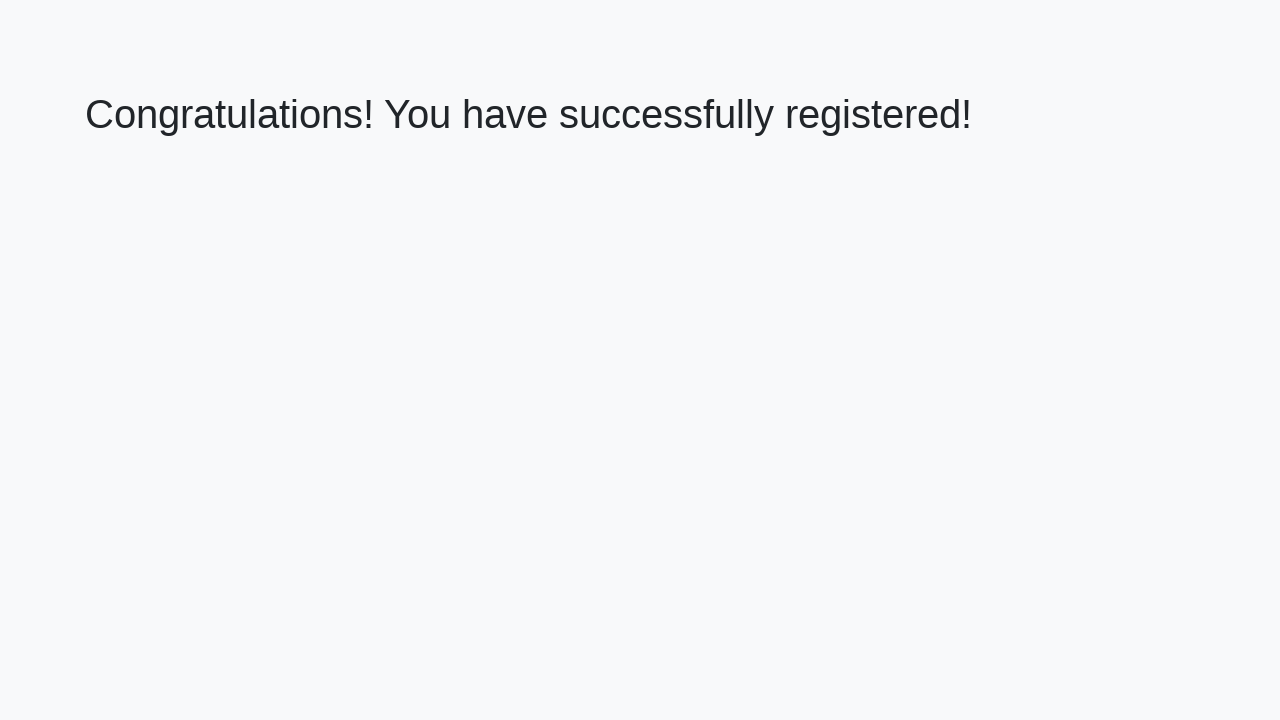